Tests JavaScript execution capabilities including scrolling, alert handling, and loop-based interactions on the W3.org standards page

Starting URL: https://www.w3.org/standards

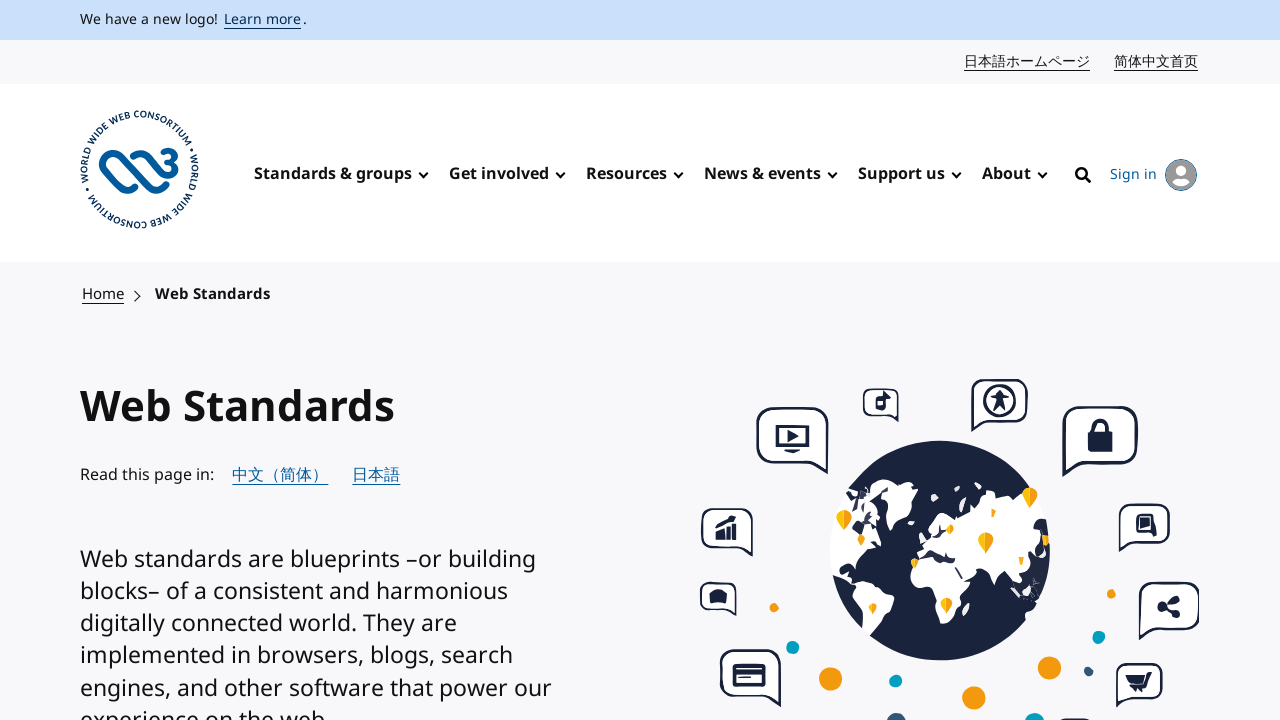

Scrolled page down to position (100, 1500)
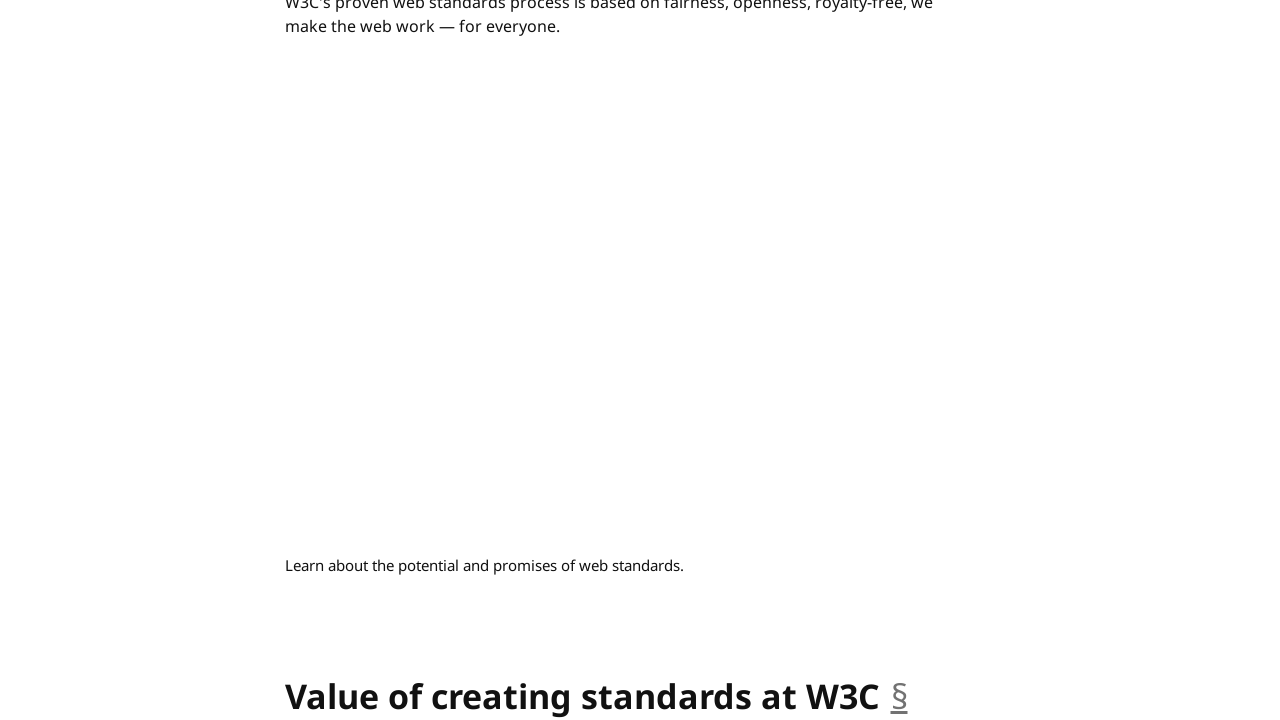

Executed alert in for loop iteration 1
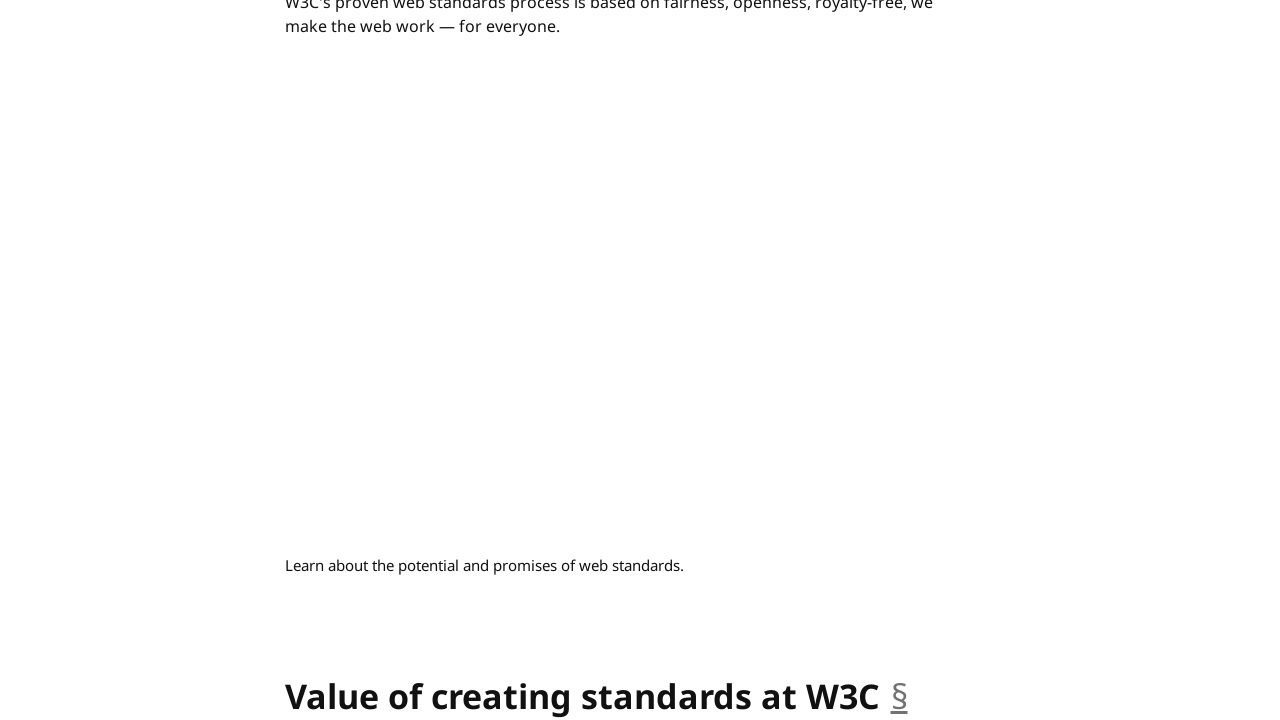

Dismissed alert in for loop iteration 1
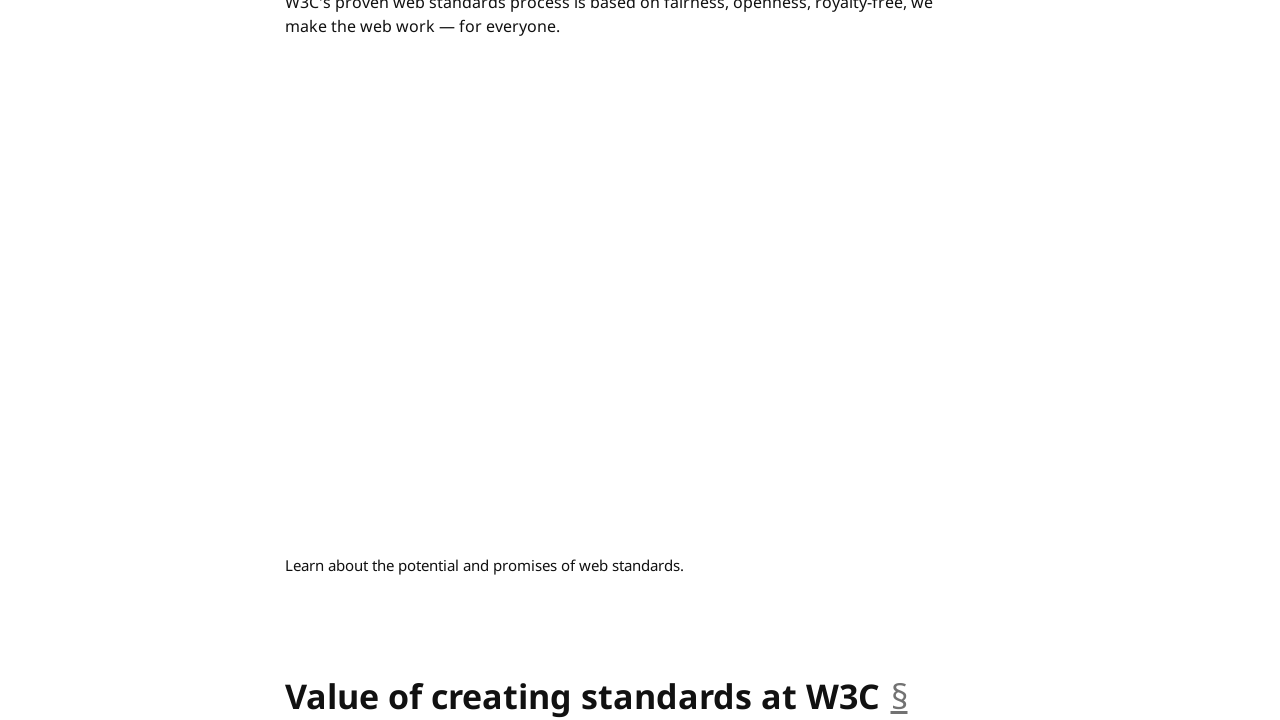

Executed alert in for loop iteration 2
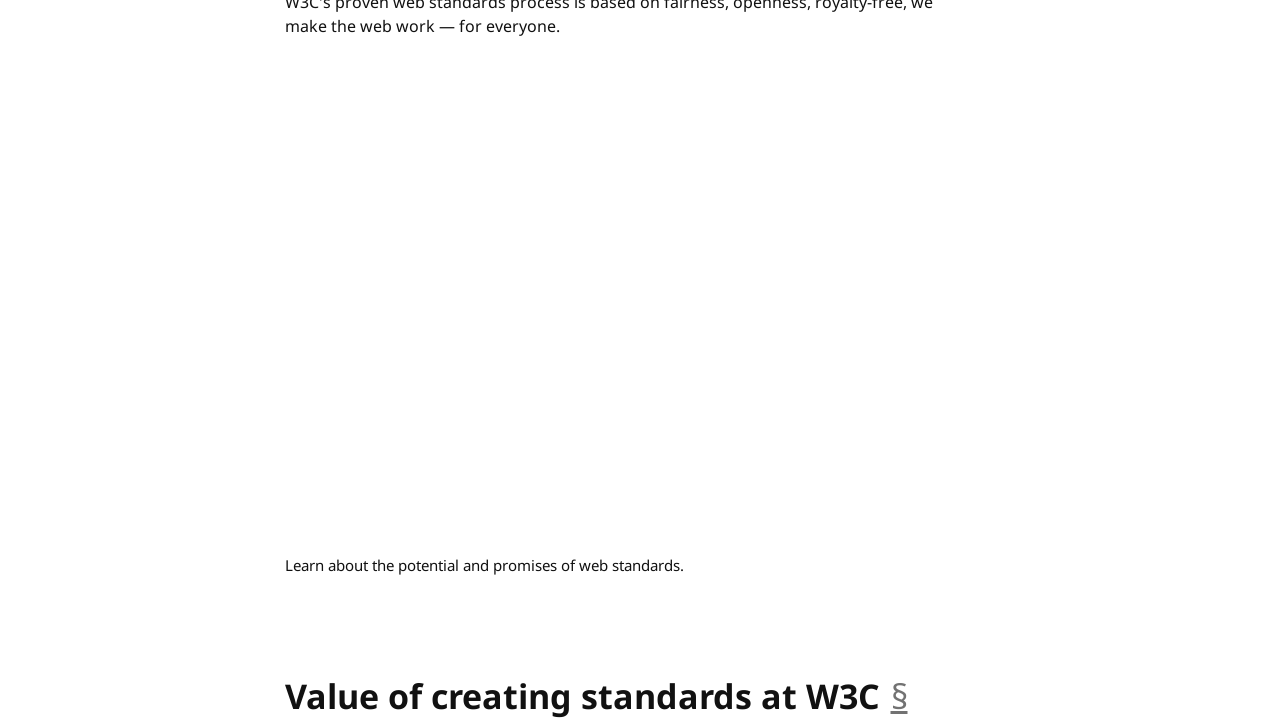

Dismissed alert in for loop iteration 2
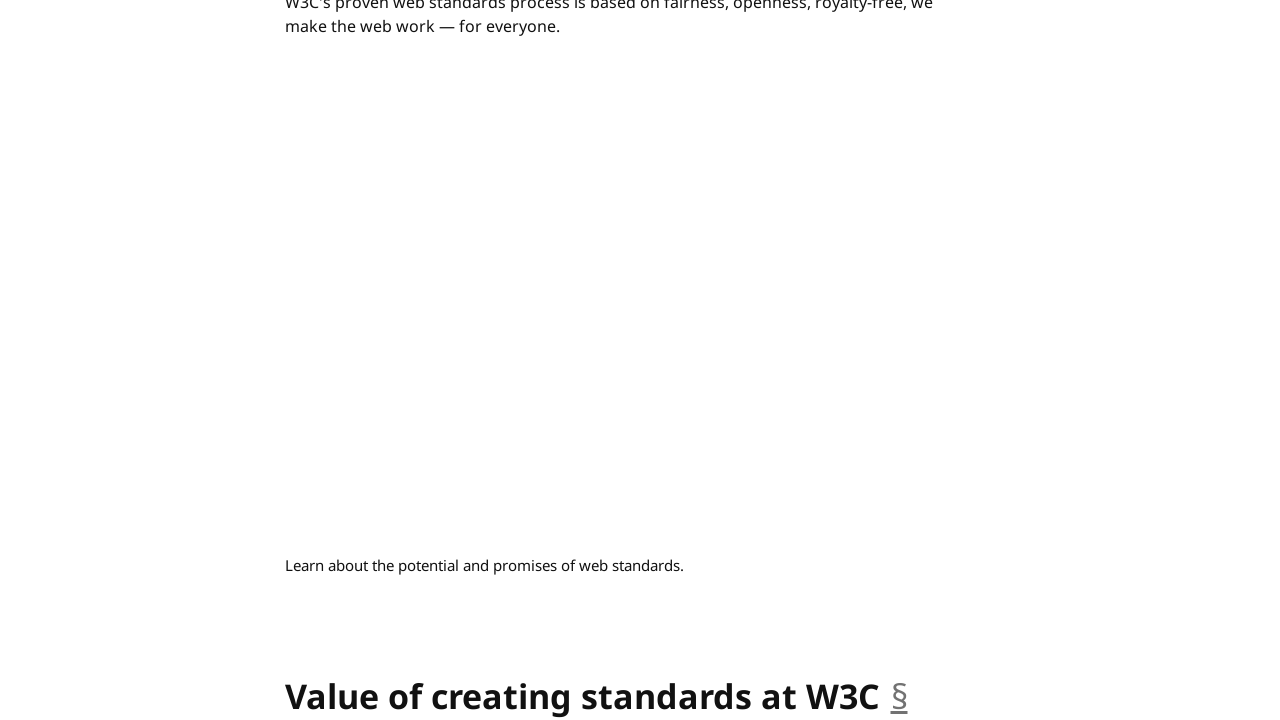

Executed while loop alert
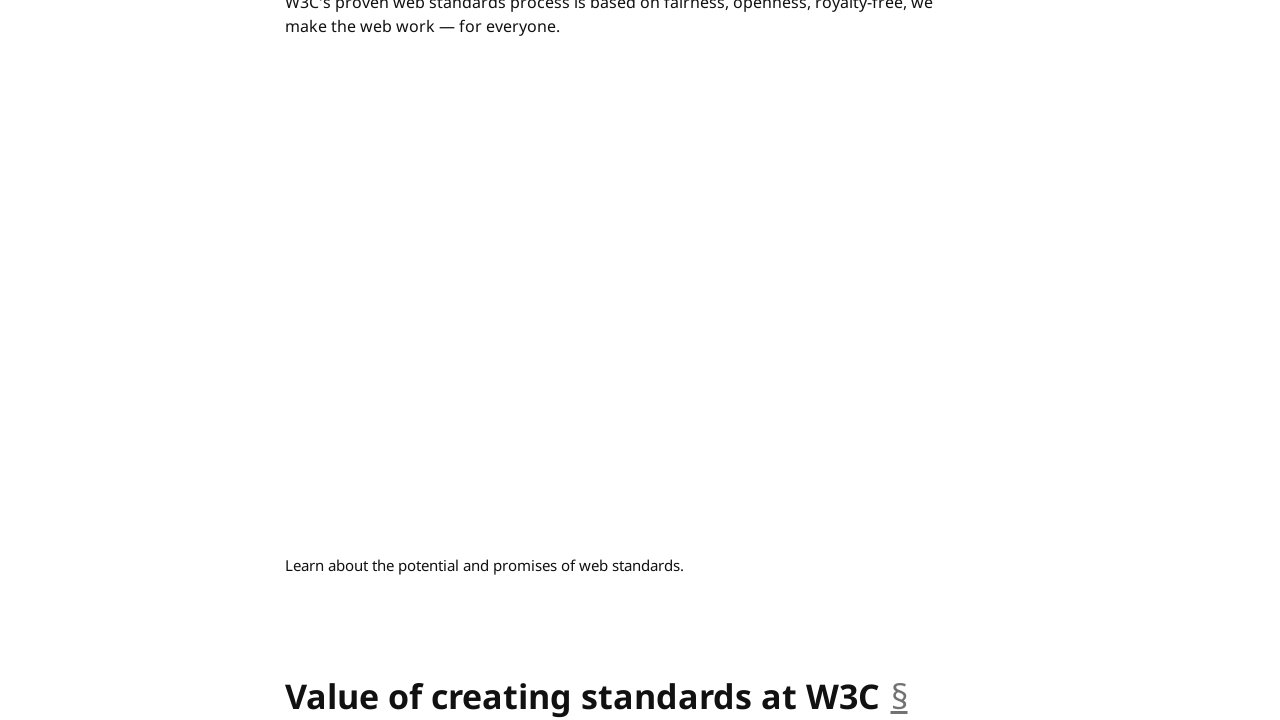

Dismissed while loop alert
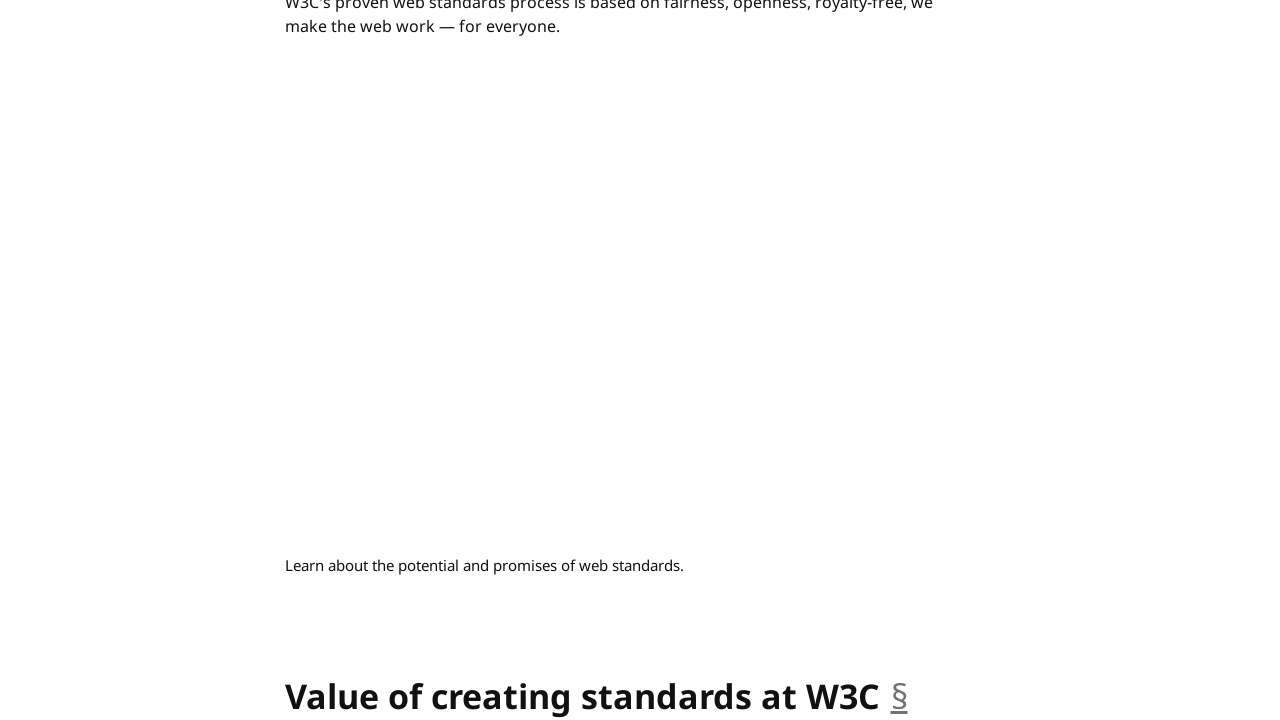

Executed alert in while loop iteration 1
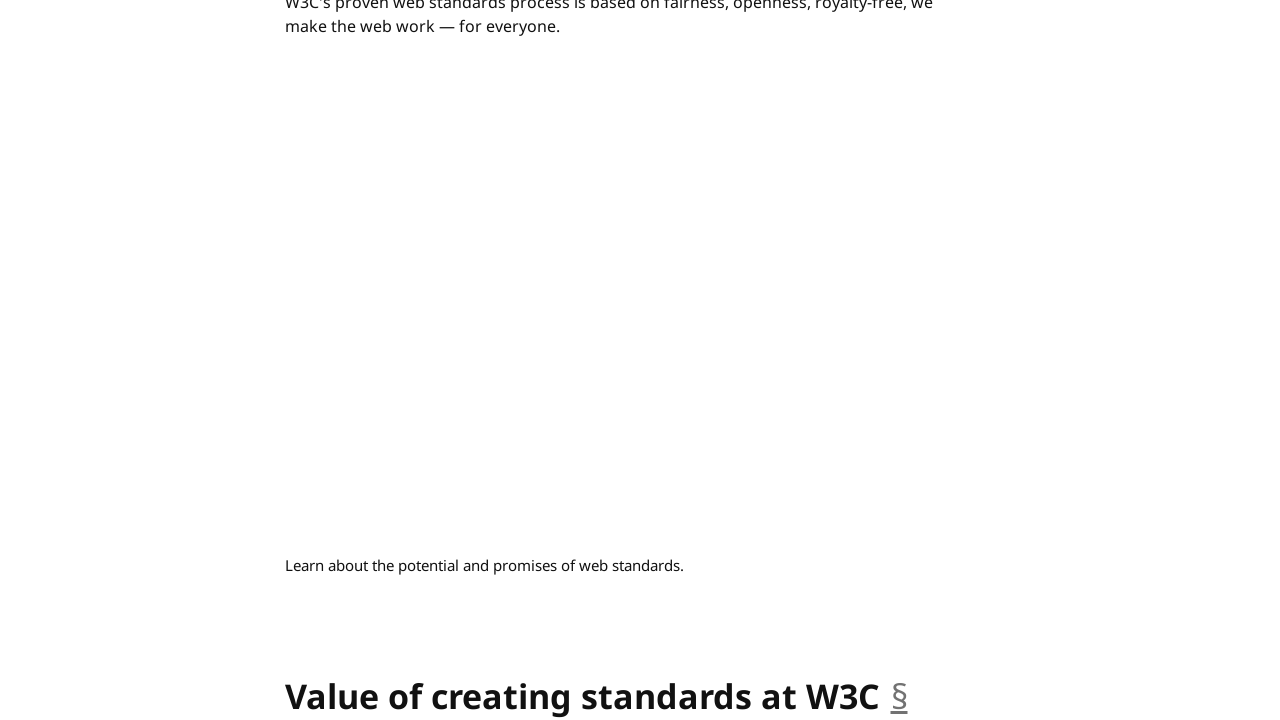

Dismissed alert in while loop iteration 1
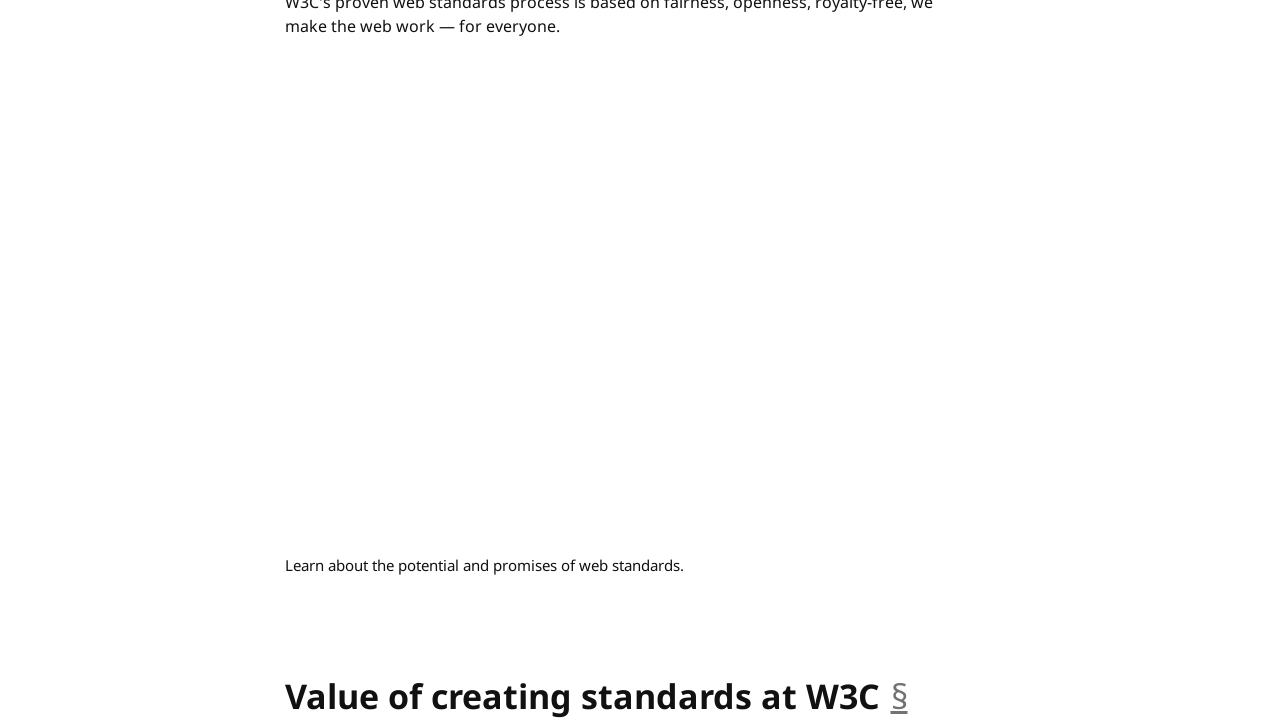

Executed alert in while loop iteration 2
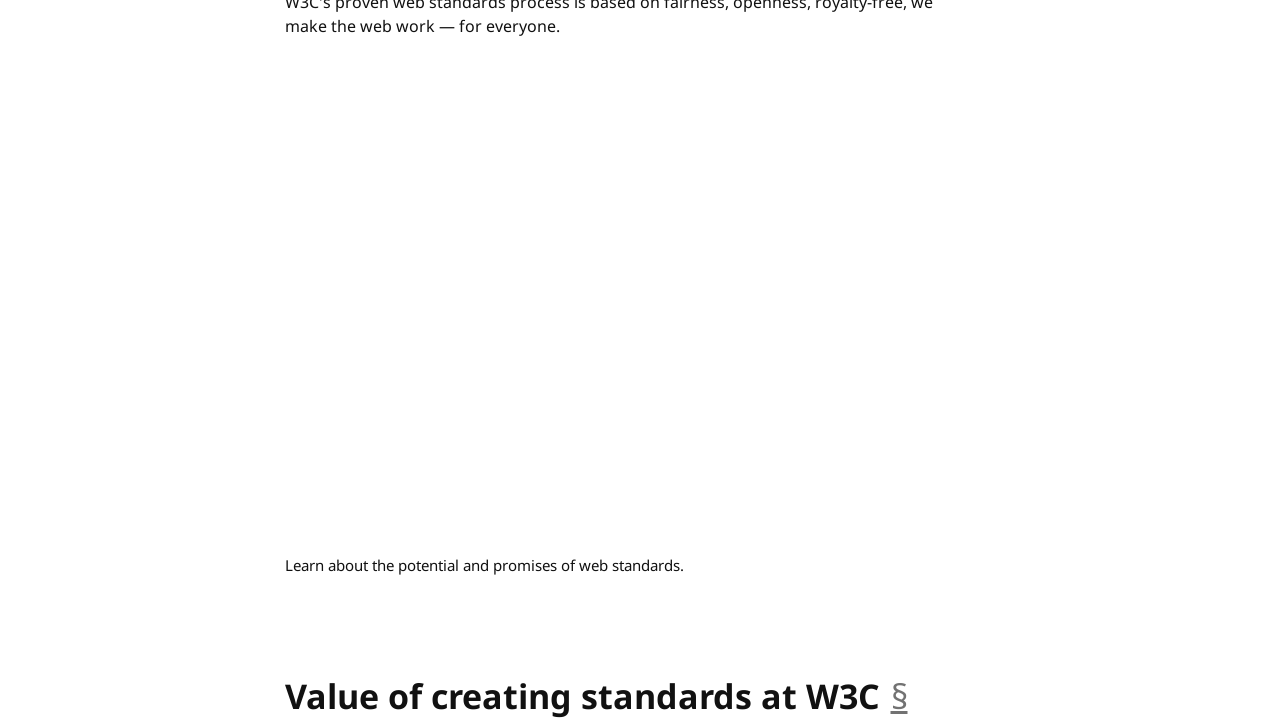

Dismissed alert in while loop iteration 2
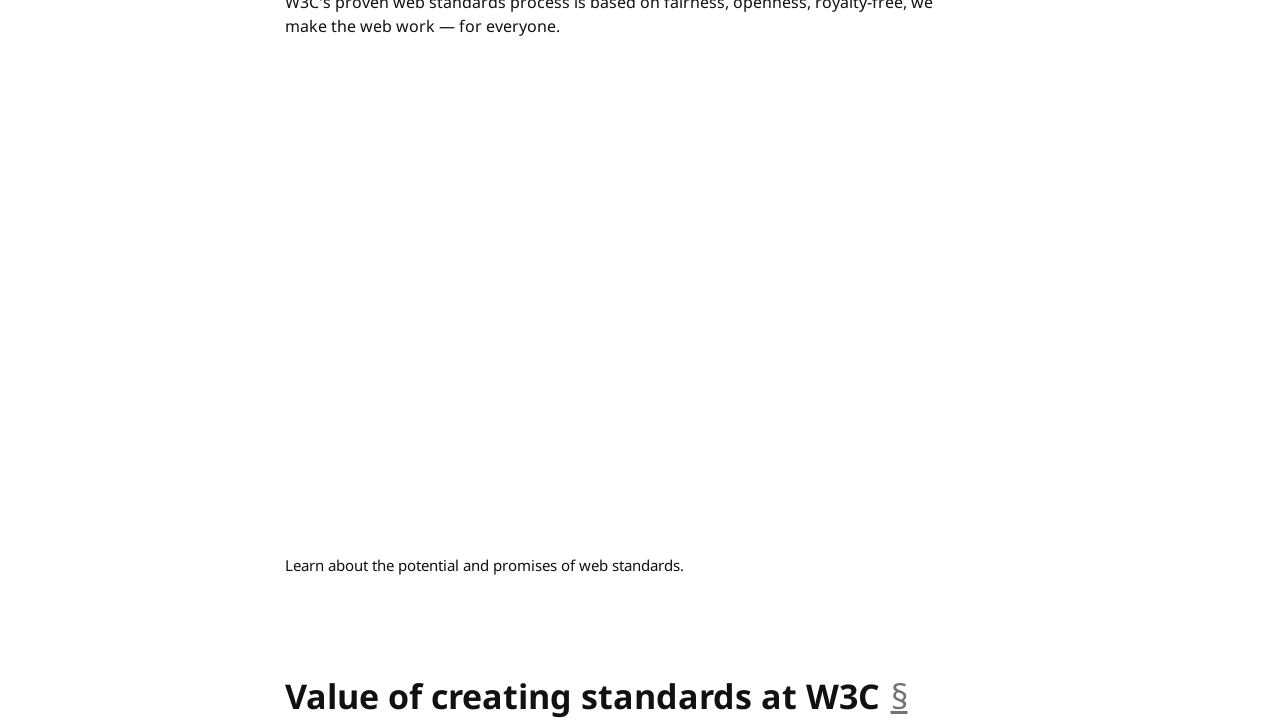

Executed alert in while loop iteration 3
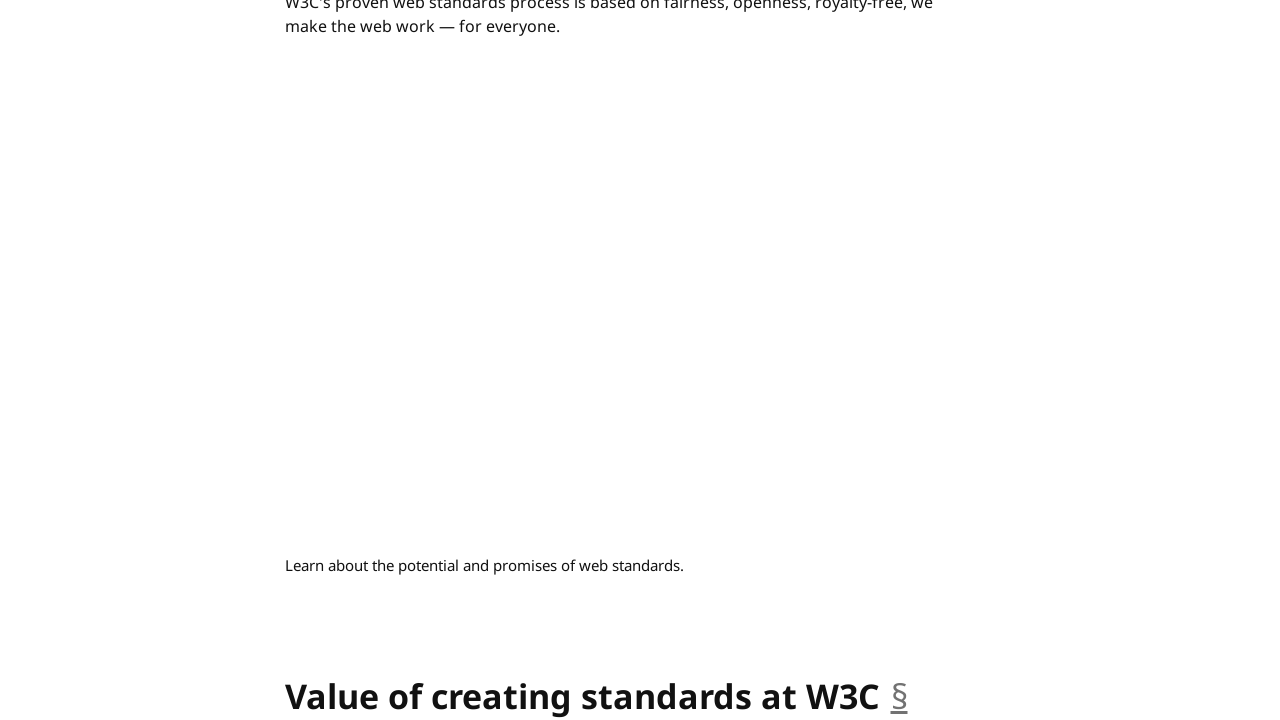

Dismissed alert in while loop iteration 3
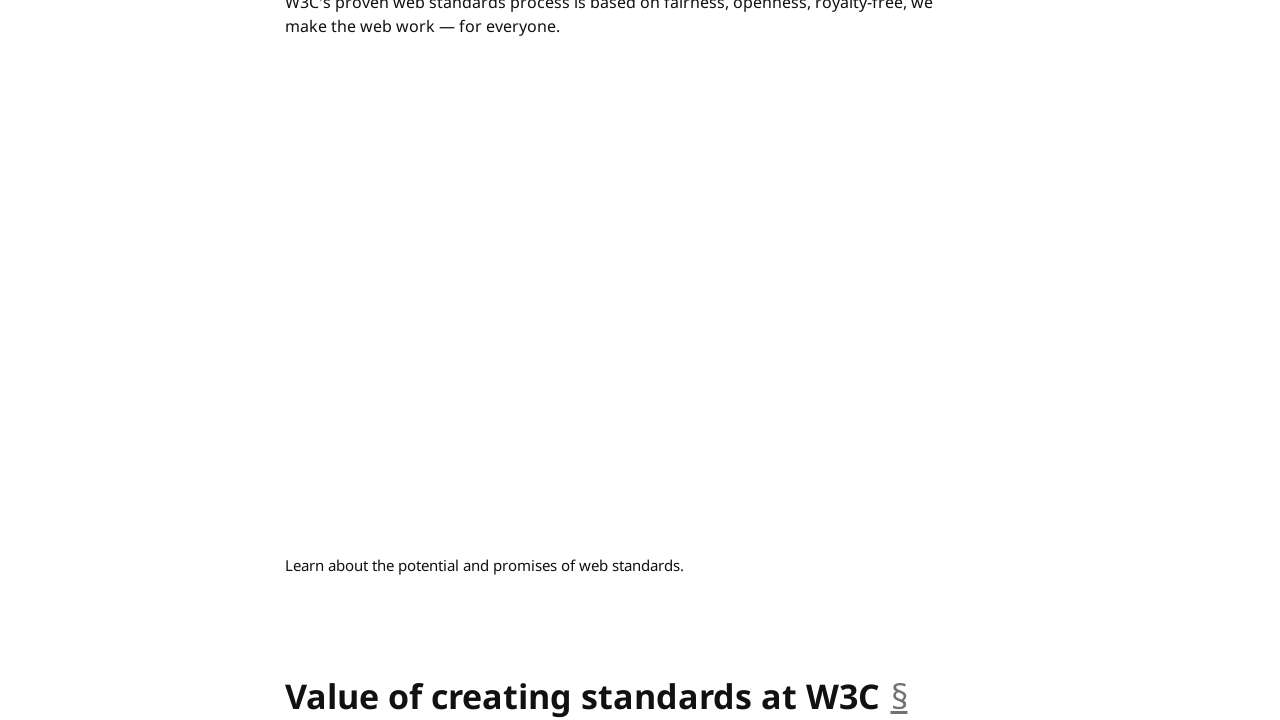

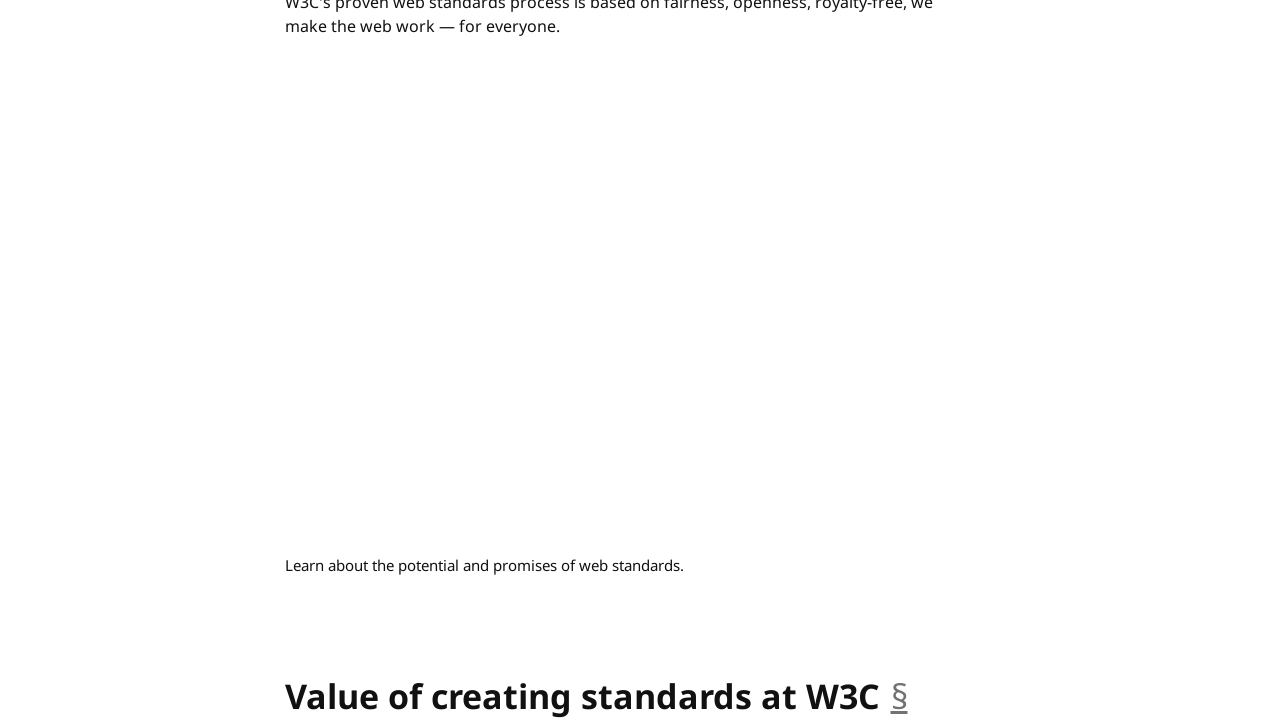